Tests successful login with valid credentials on the demo login page

Starting URL: https://sakshingp.github.io/assignment/login.html

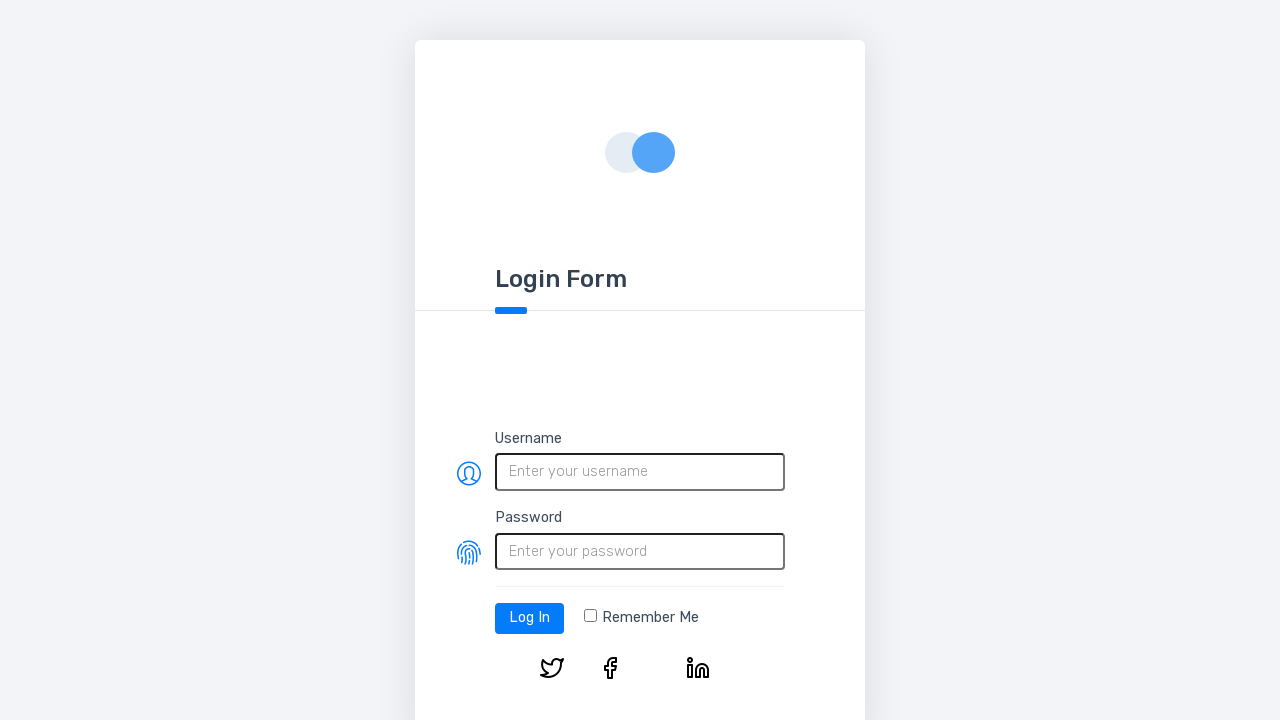

Filled username field with 'username123' on #username
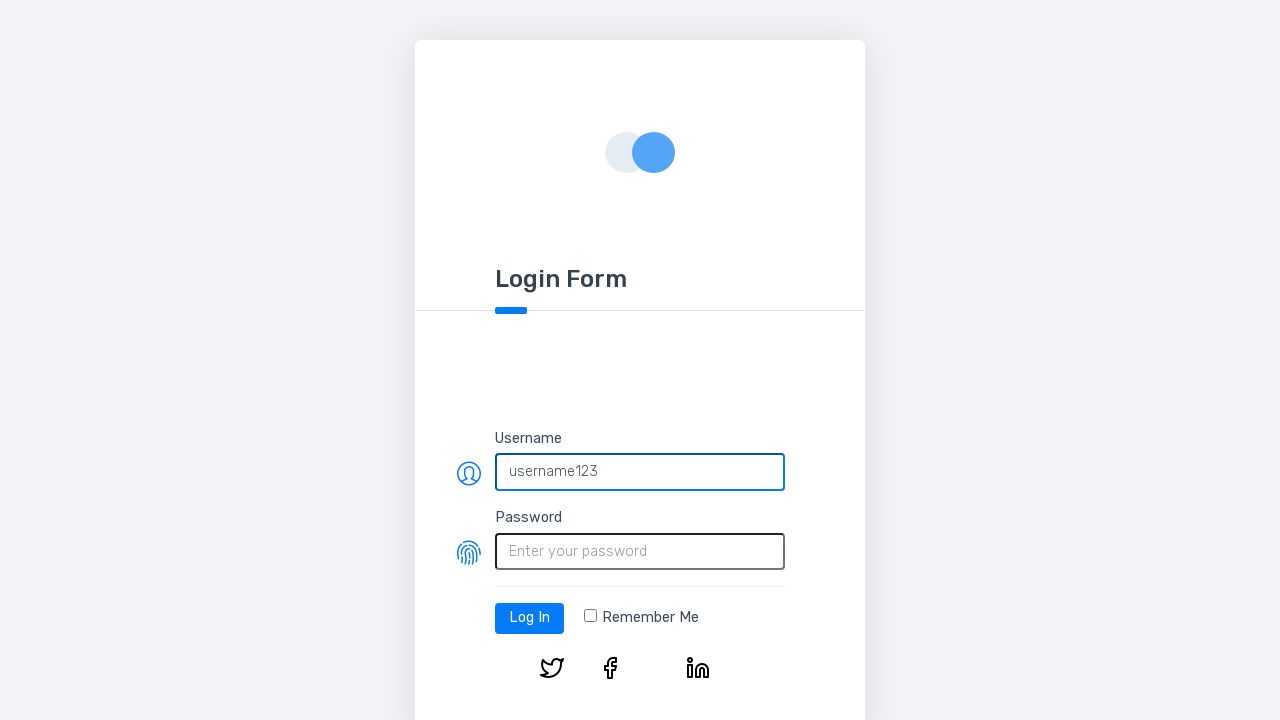

Filled password field with 'password123' on #password
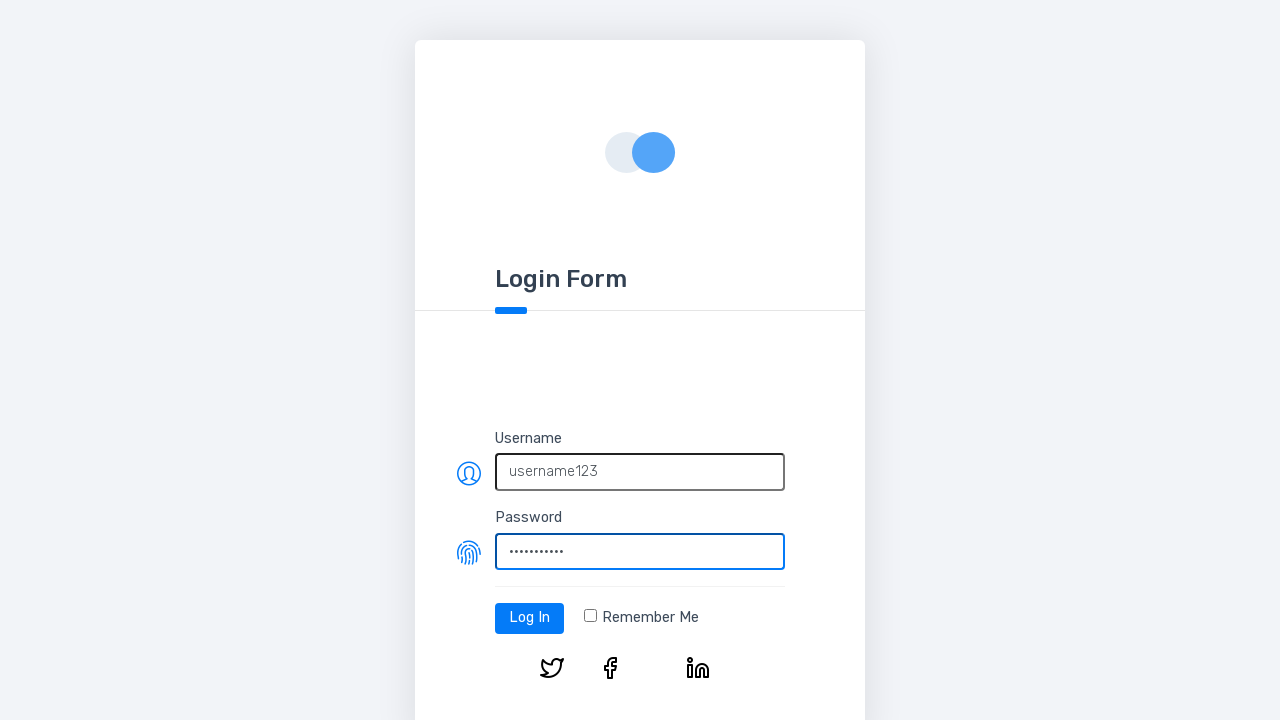

Clicked the Log In button at (530, 618) on #log-in
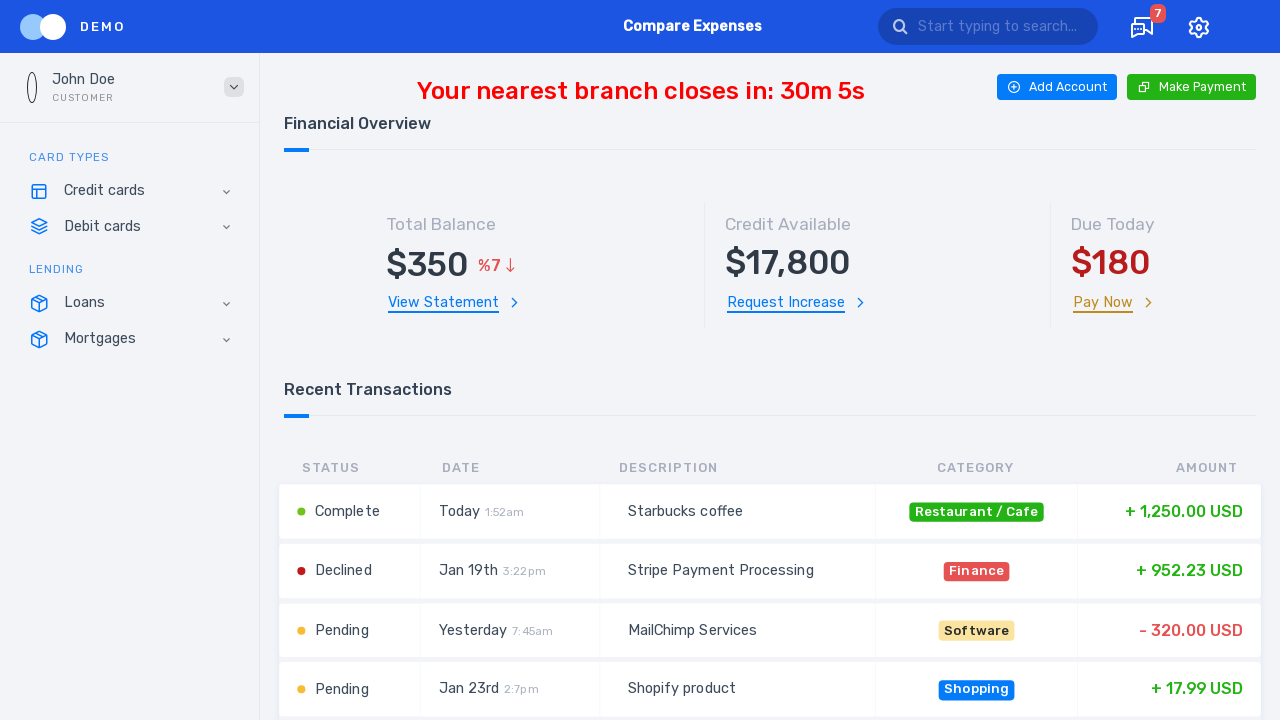

Successfully navigated to home page after login
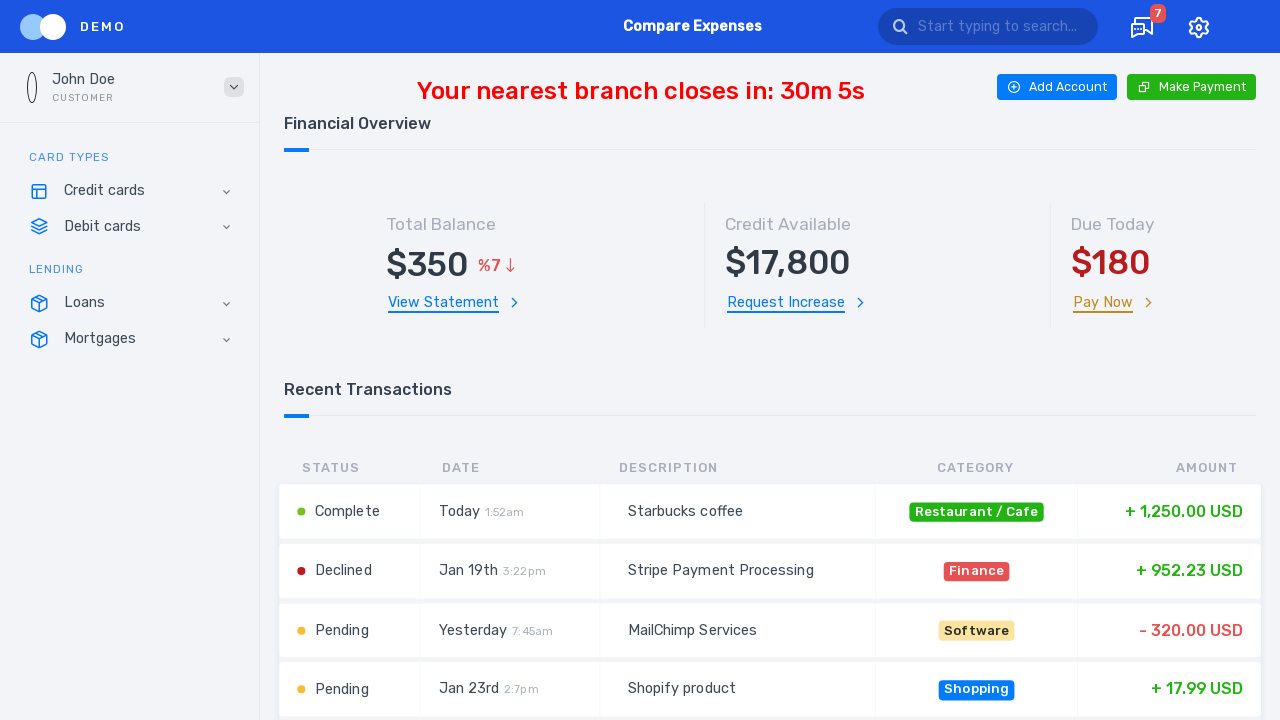

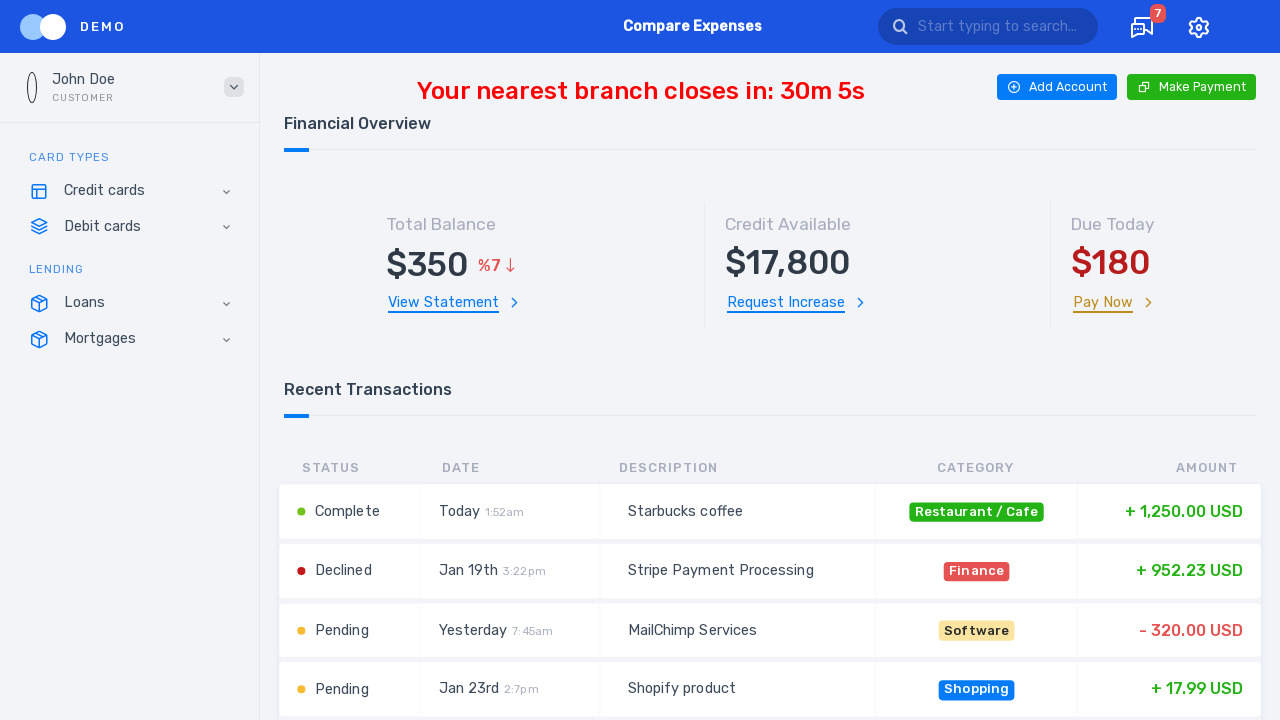